Tests flight booking form by selecting origin and destination airports from dropdowns, selecting a date, and clicking the find flights button

Starting URL: https://rahulshettyacademy.com/dropdownsPractise/

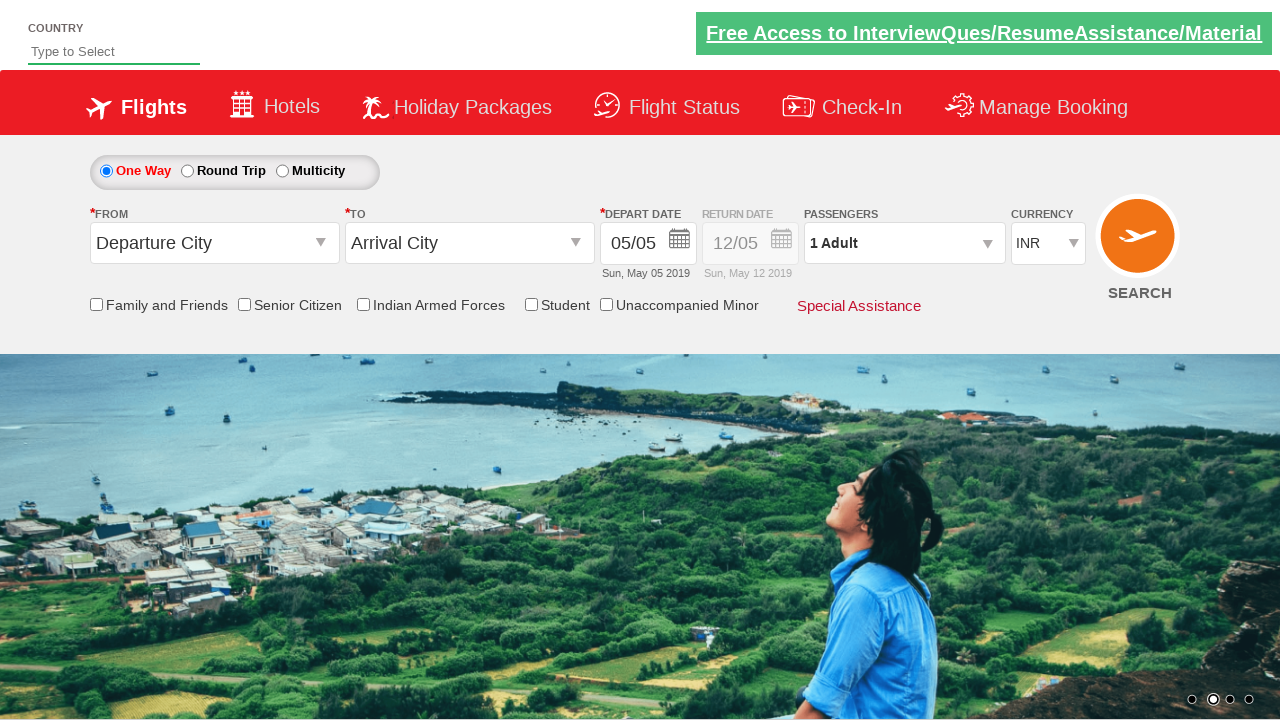

Clicked on origin station dropdown at (323, 244) on [id='ctl00_mainContent_ddl_originStation1_CTXTaction']
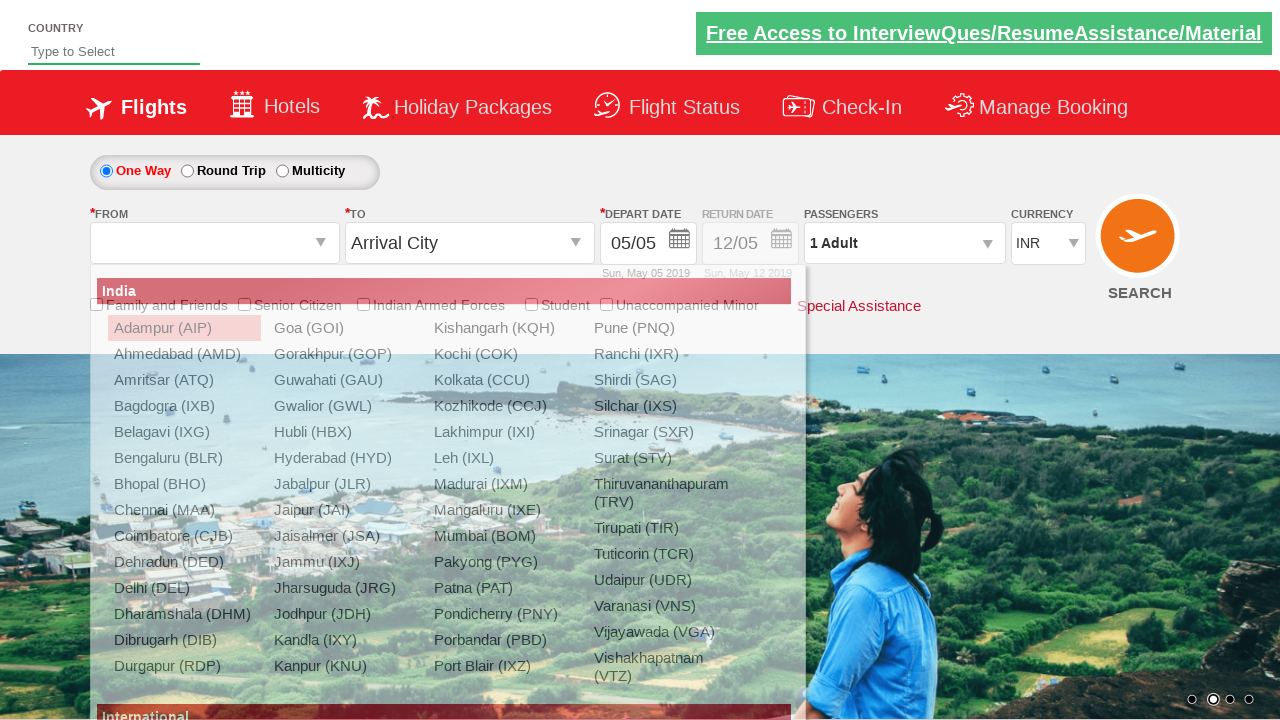

Selected HBX (Hubli) as origin airport at (344, 432) on xpath=//div[@id='glsctl00_mainContent_ddl_originStation1_CTNR'] //a[@value='HBX'
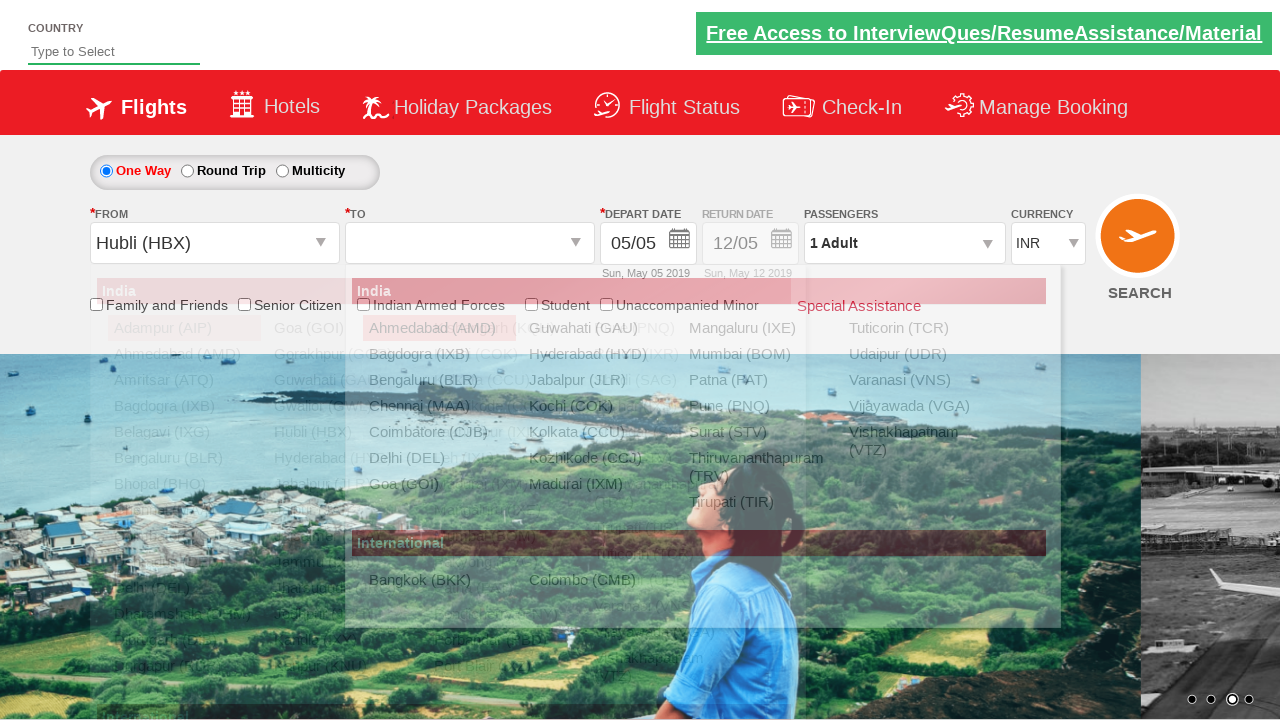

Waited for destination dropdown to be ready
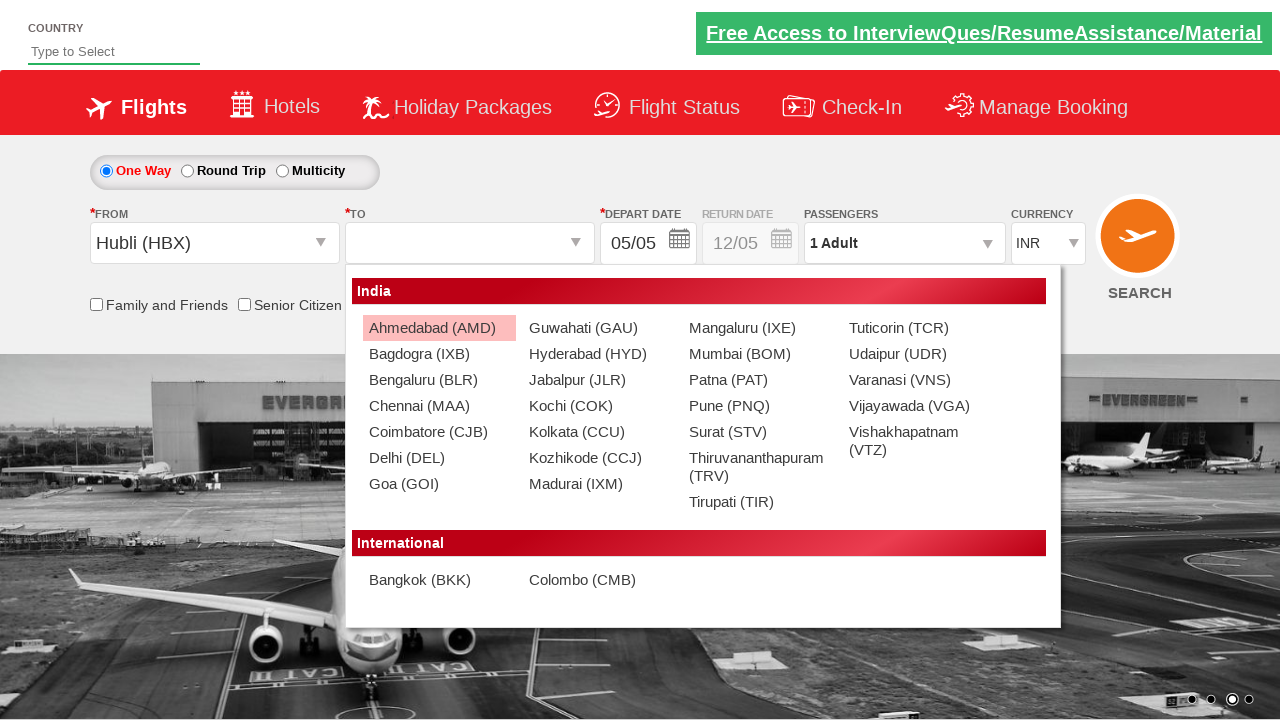

Selected COK (Cochin) as destination airport at (599, 406) on xpath=//div[@id='glsctl00_mainContent_ddl_destinationStation1_CTNR'] //a[@value=
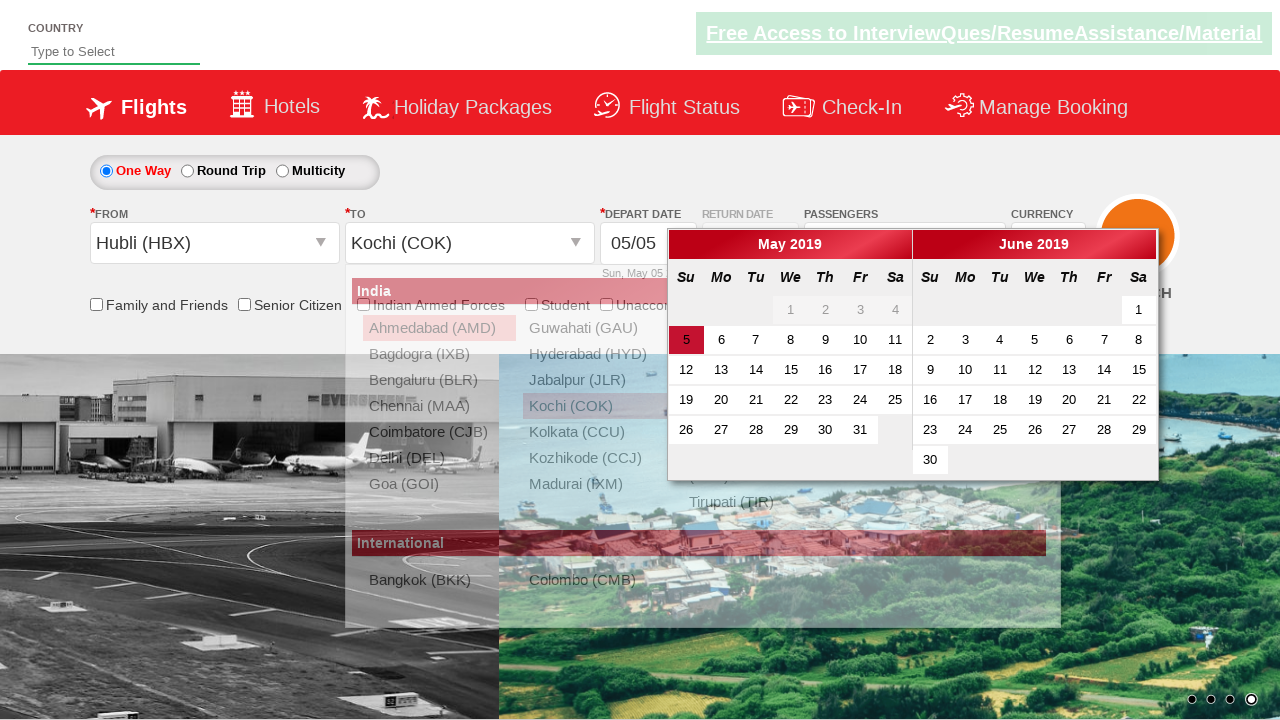

Waited for datepicker to be ready
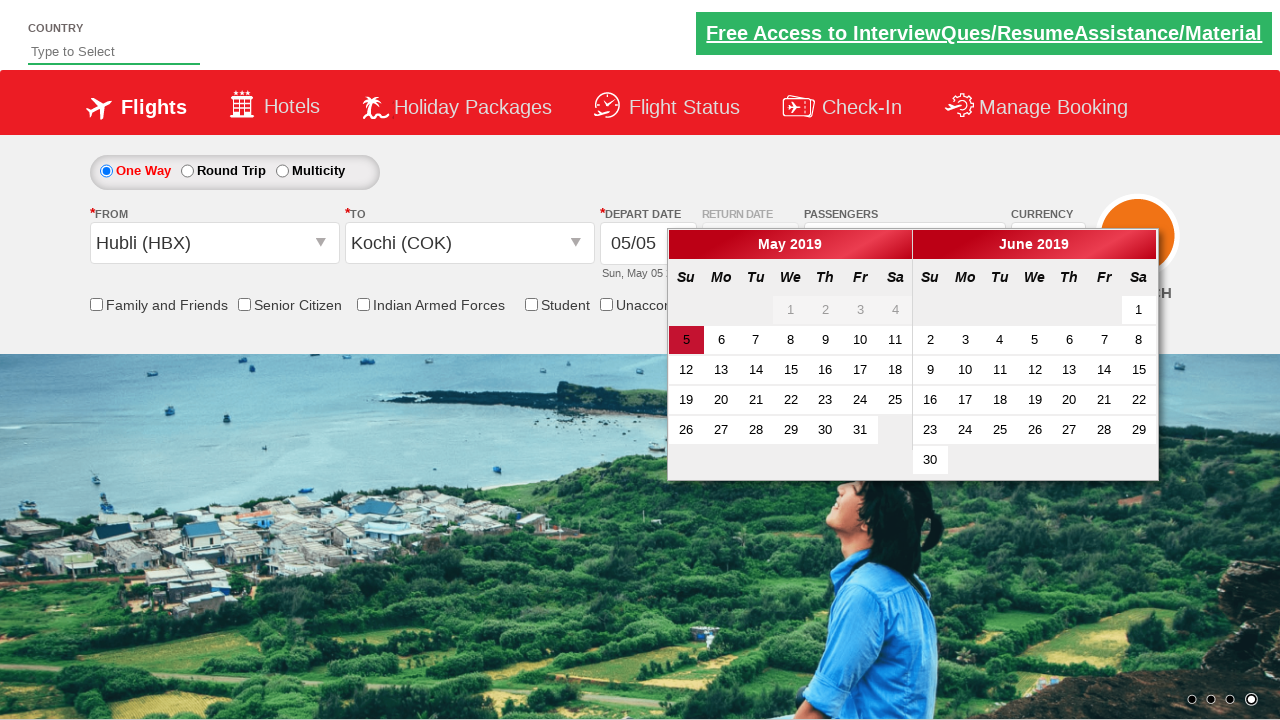

Selected a date from the datepicker at (860, 340) on xpath=//*[@id='ui-datepicker-div']/div[1]/table/tbody/tr[2]/td[6]/a
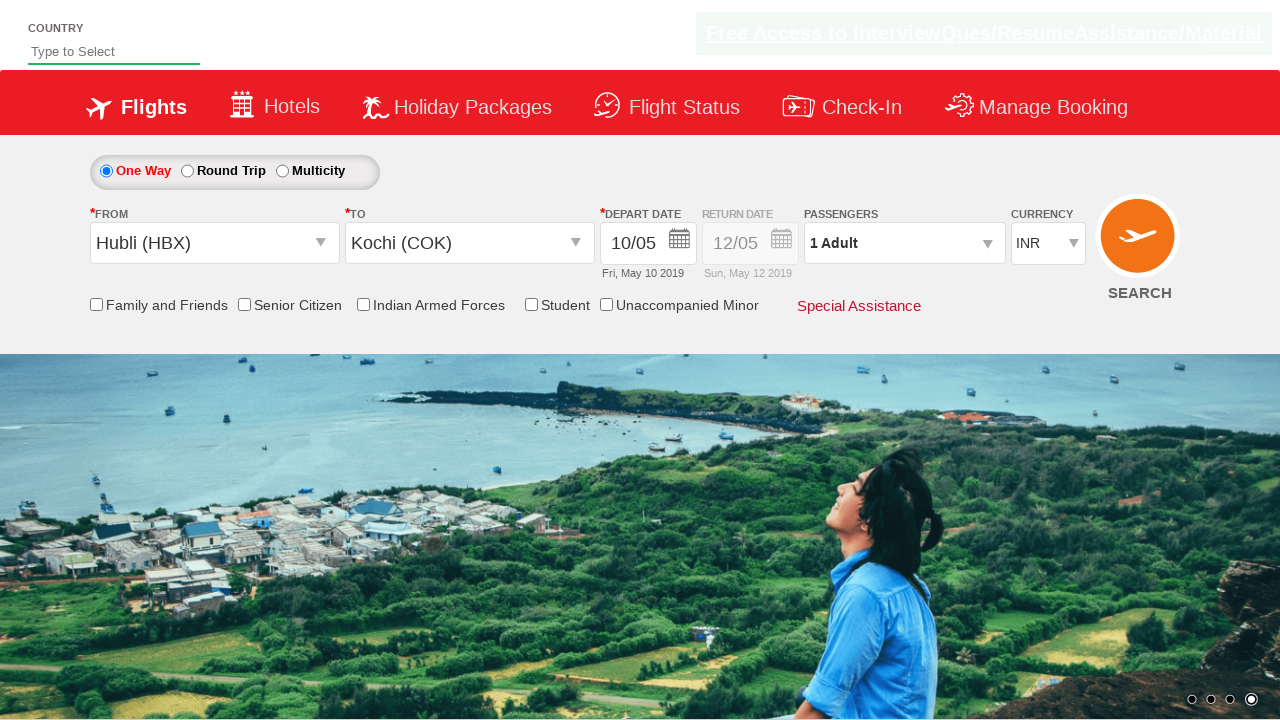

Clicked Find Flights button to search for flights at (1140, 245) on #ctl00_mainContent_btn_FindFlights
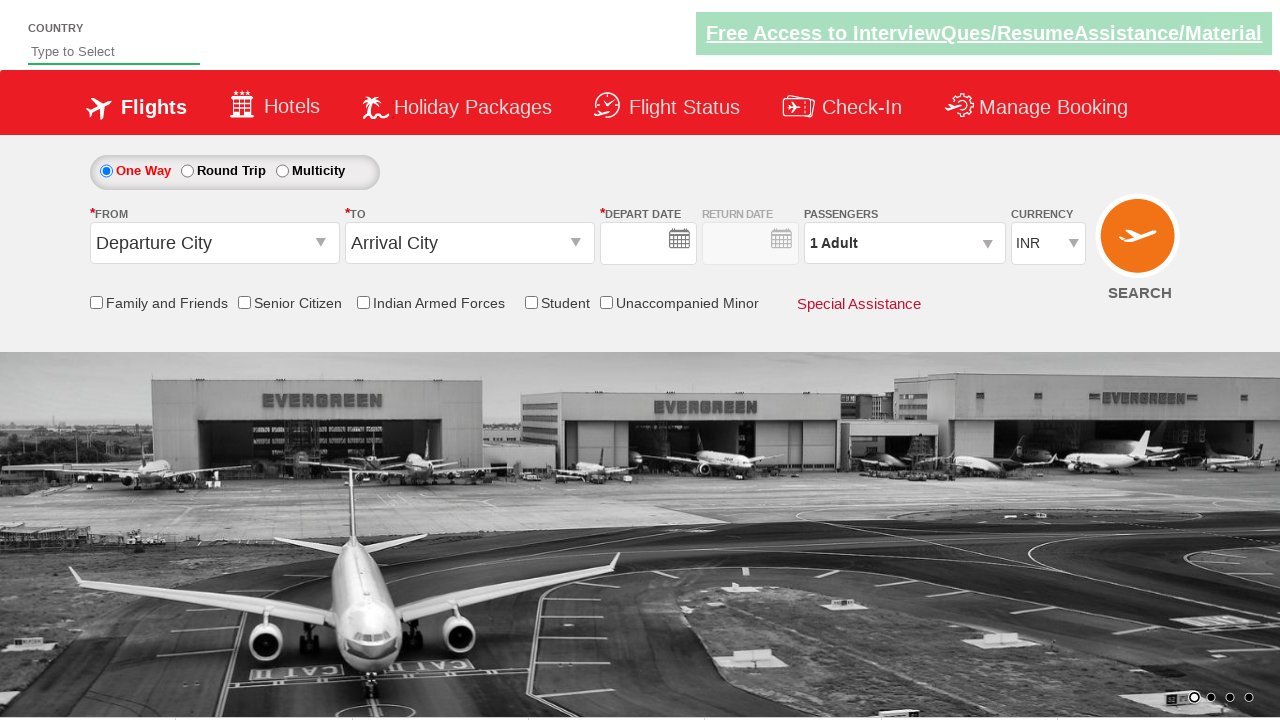

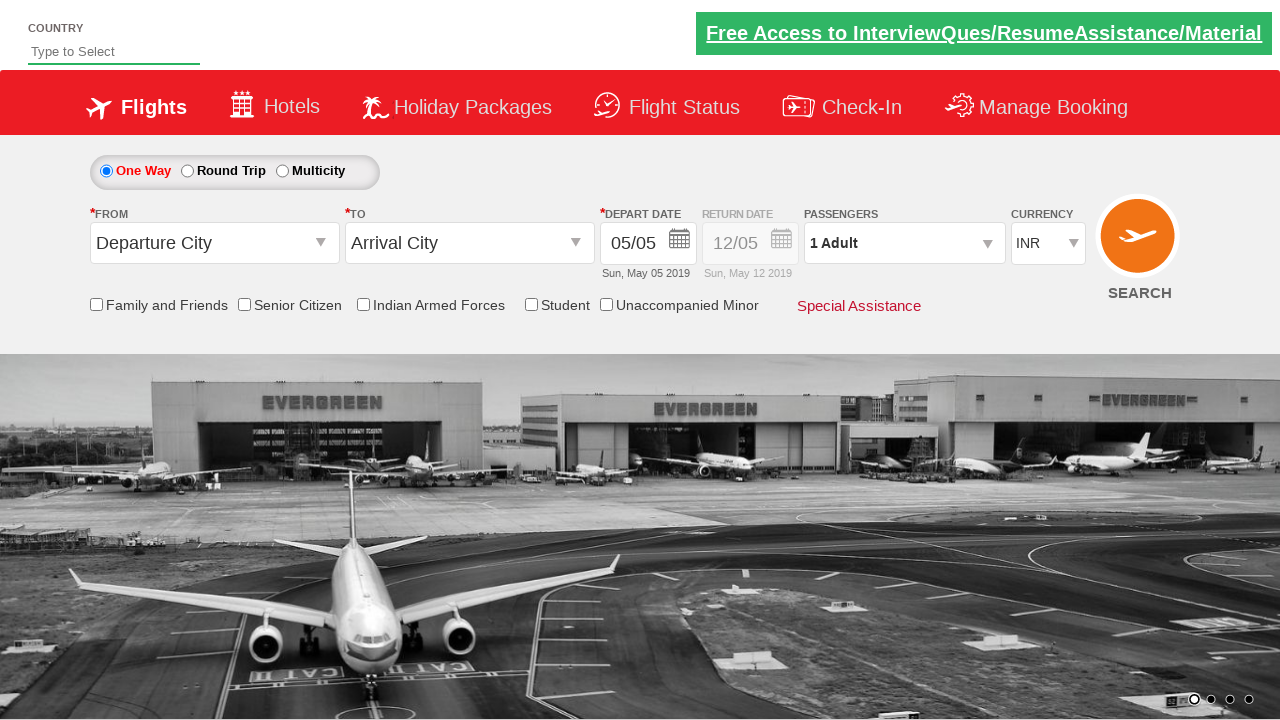